Tests browser window management by maximizing, setting to fullscreen, and minimizing the browser window on a test page.

Starting URL: https://omayo.blogspot.com

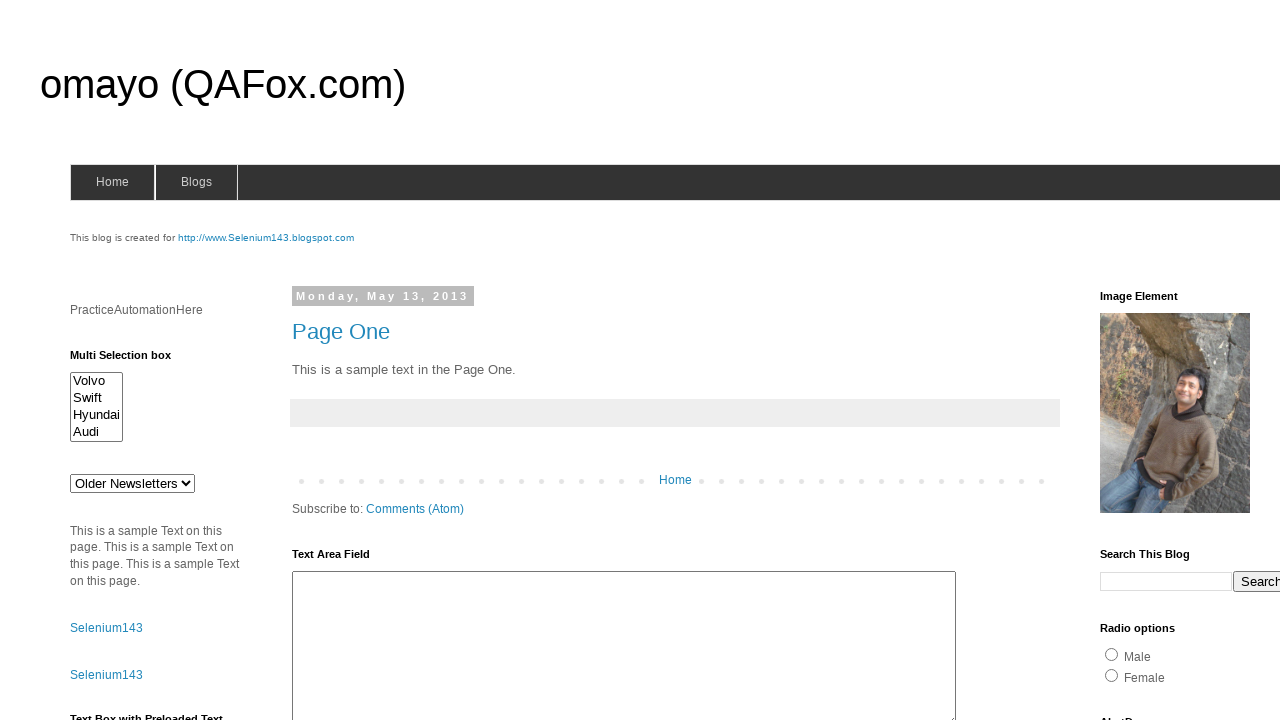

Navigated to https://omayo.blogspot.com
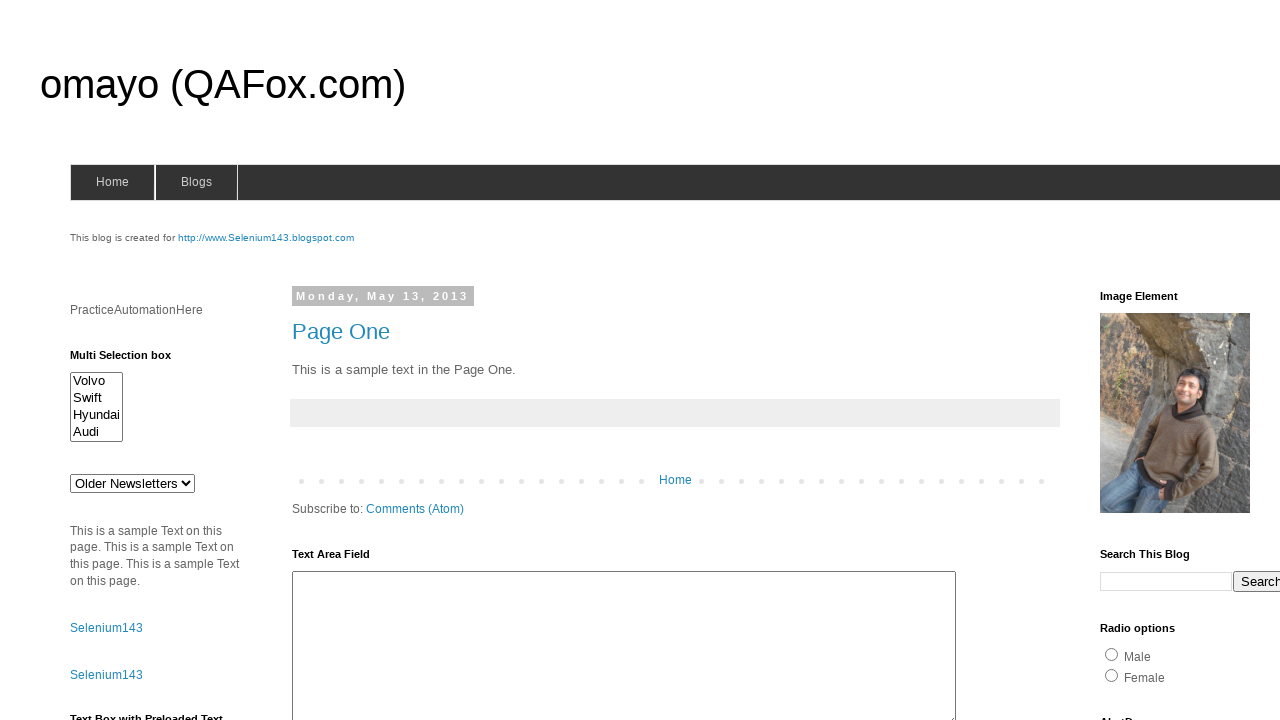

Maximized browser window to 1920x1080 resolution
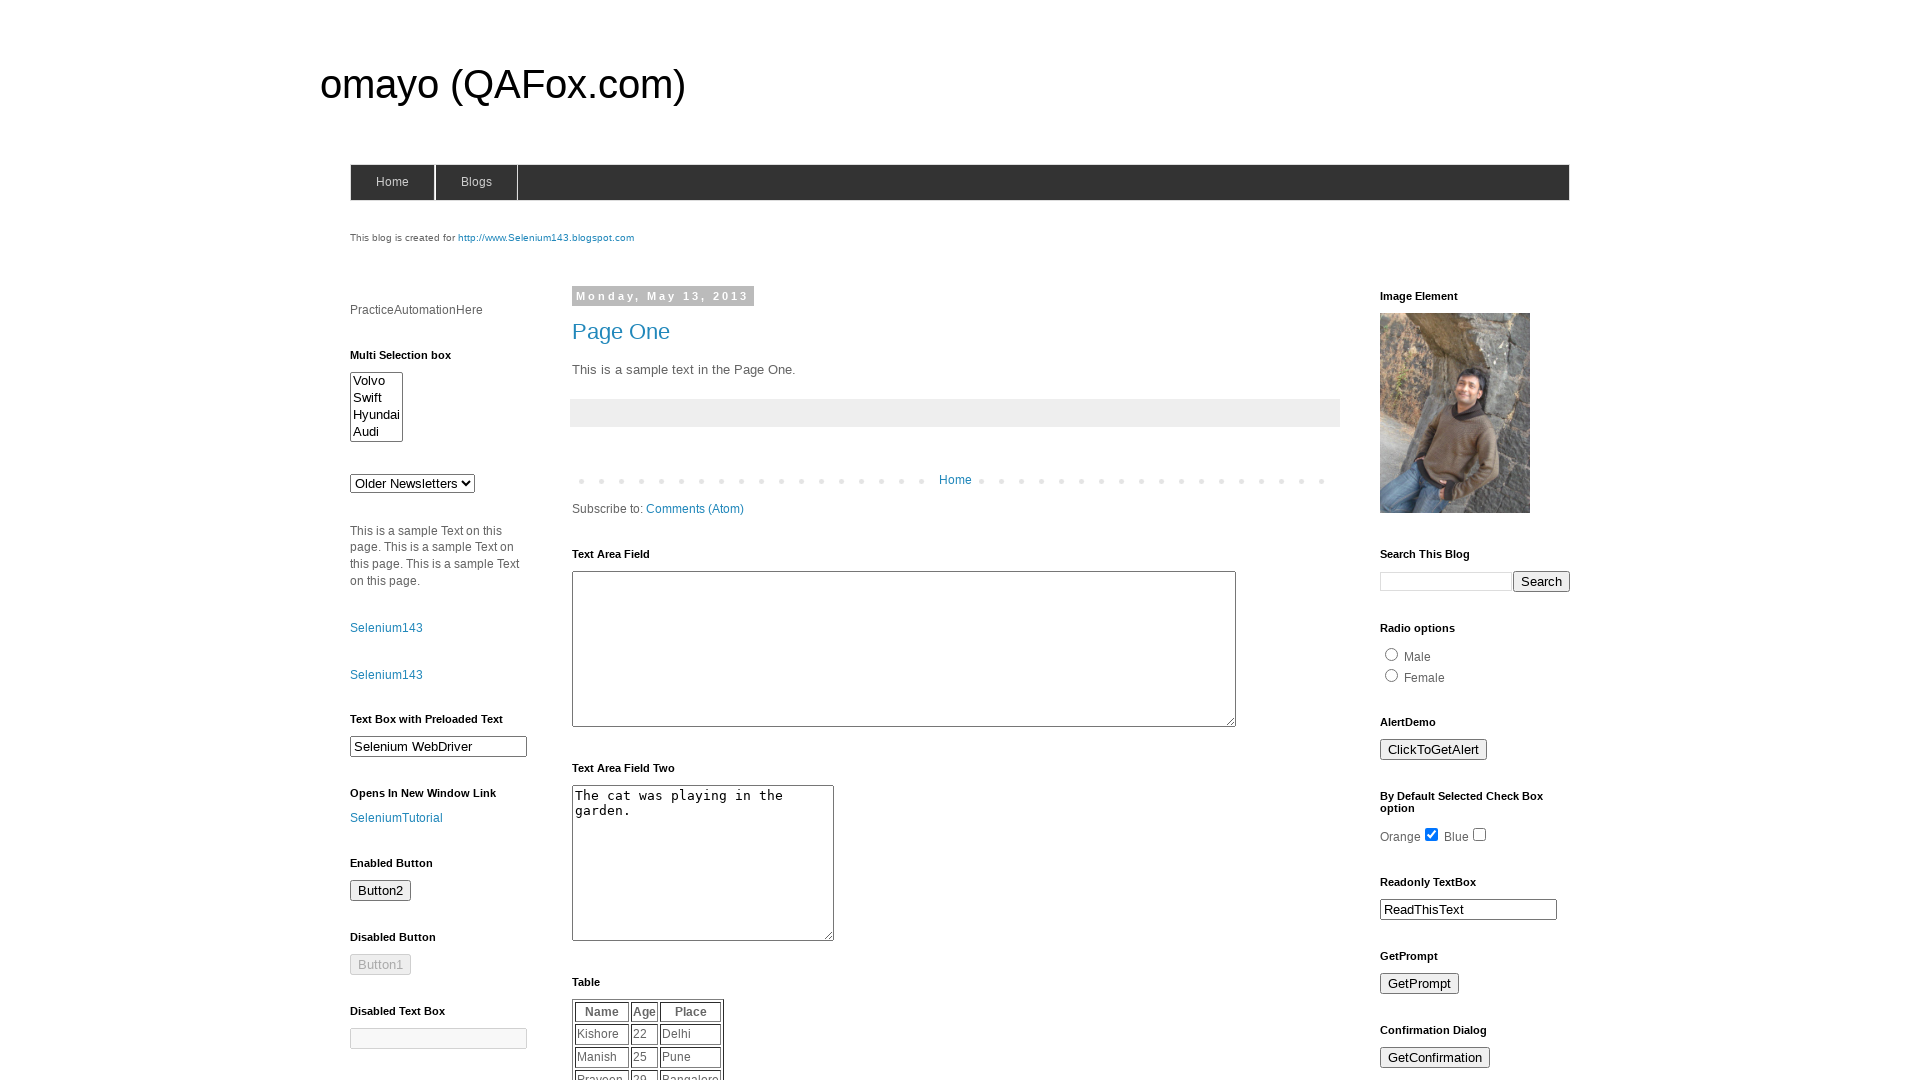

Set browser to fullscreen mode with 1920x1080 viewport
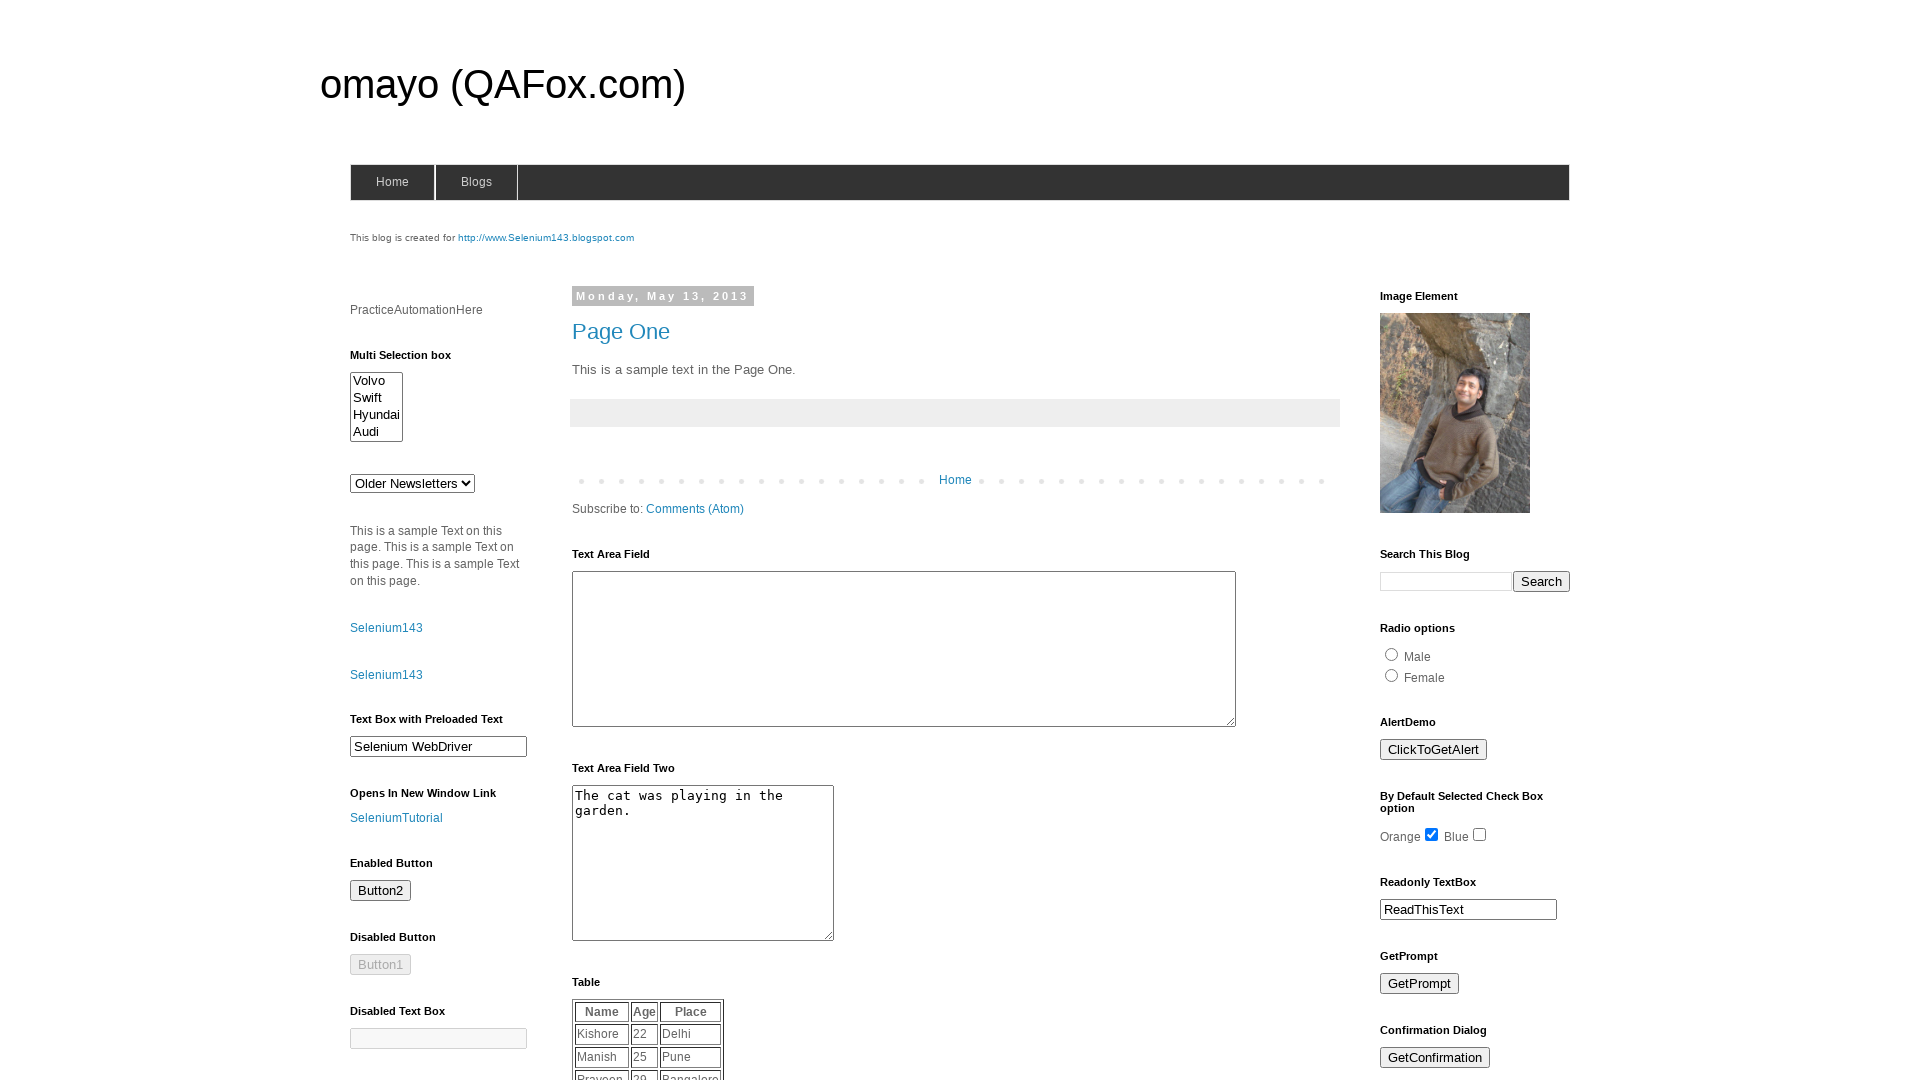

Waited for 1 second to observe the page
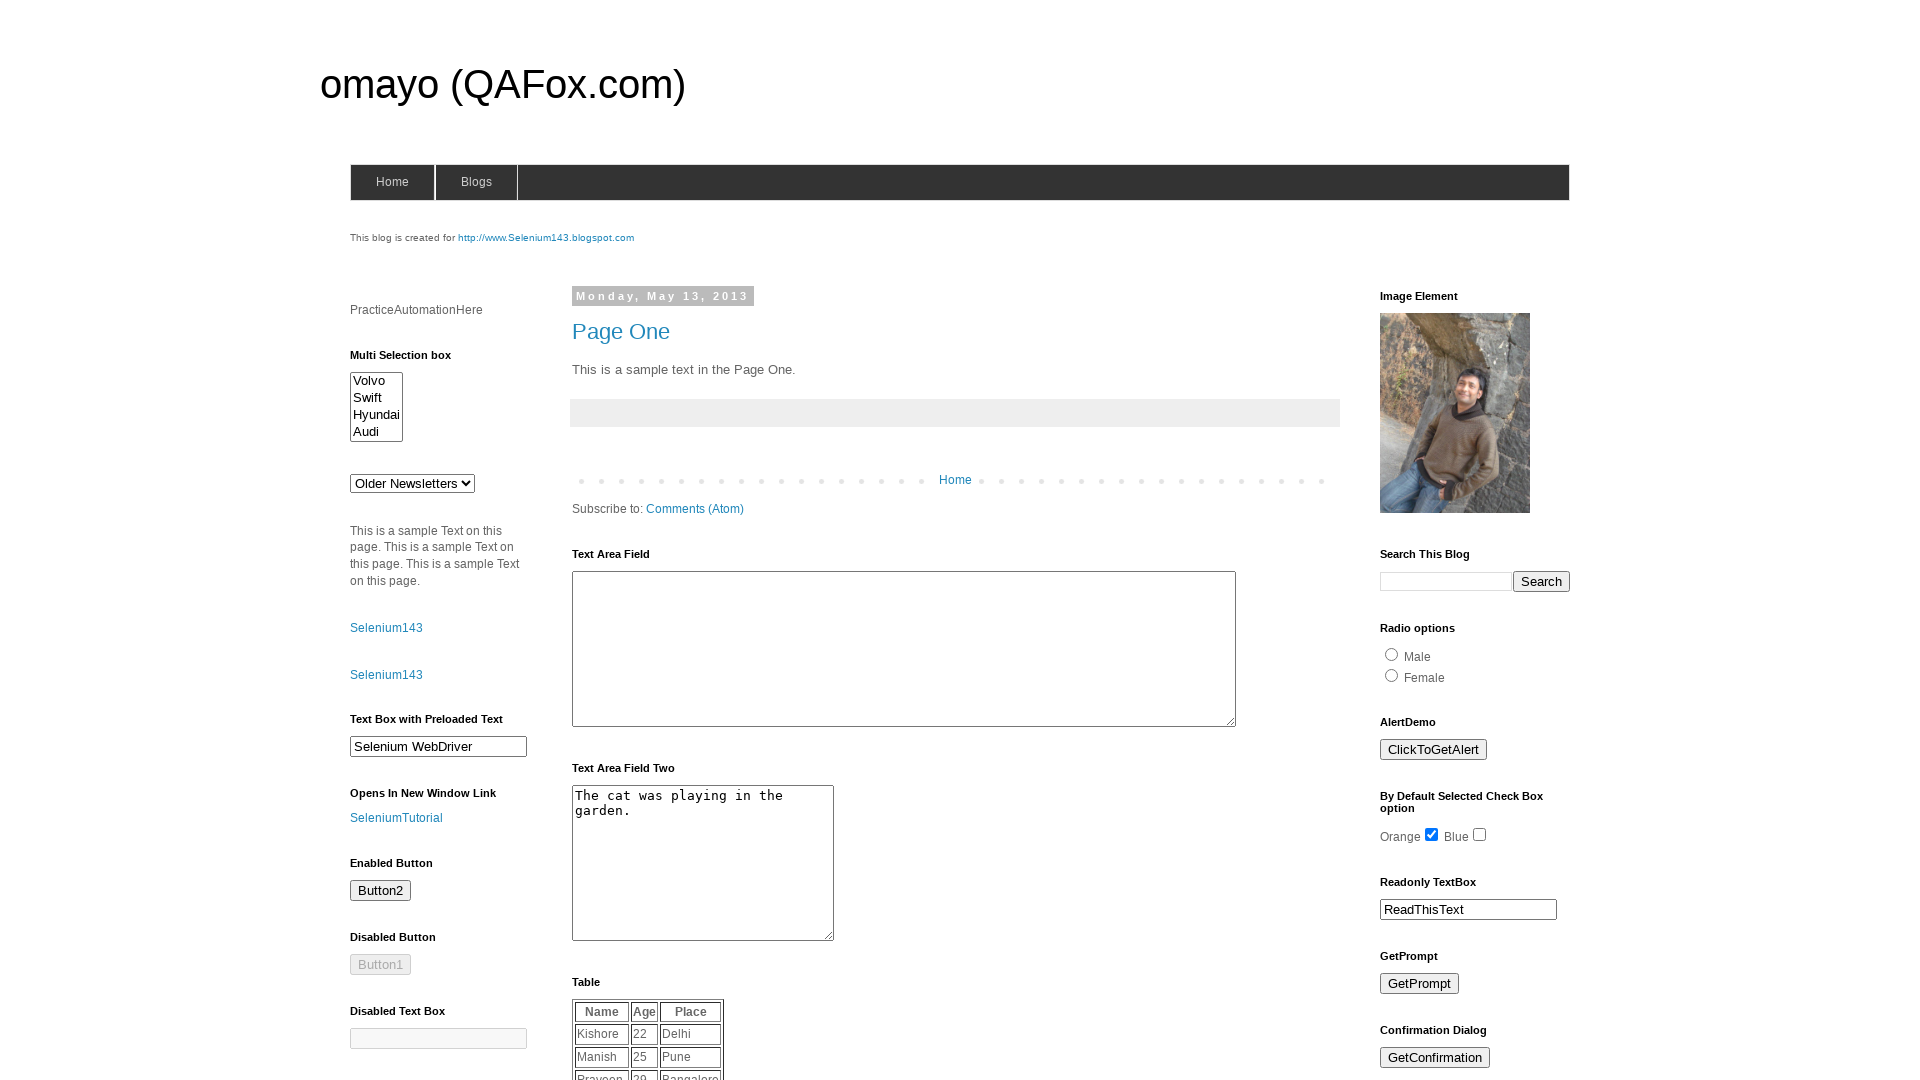

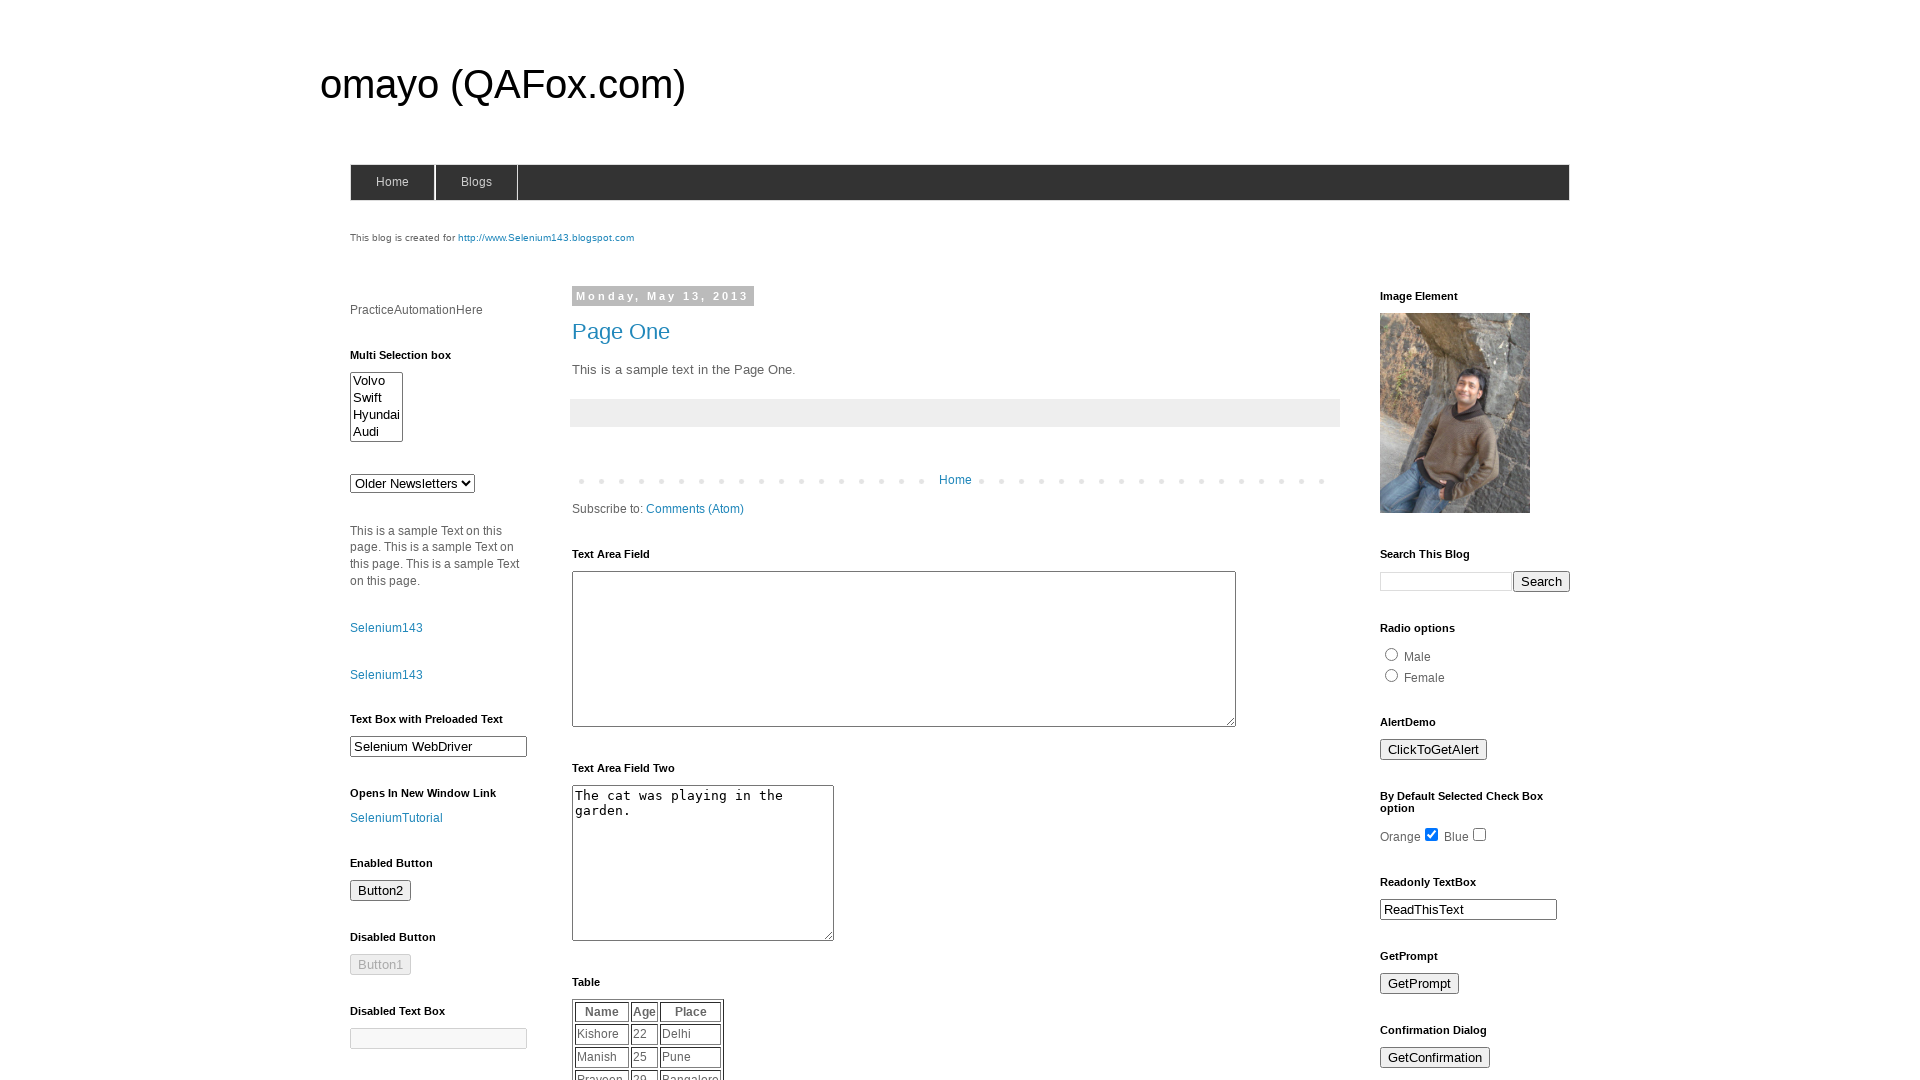